Navigates to GreenKart website and verifies that the page title text is present in the page source

Starting URL: https://rahulshettyacademy.com/seleniumPractise/#/

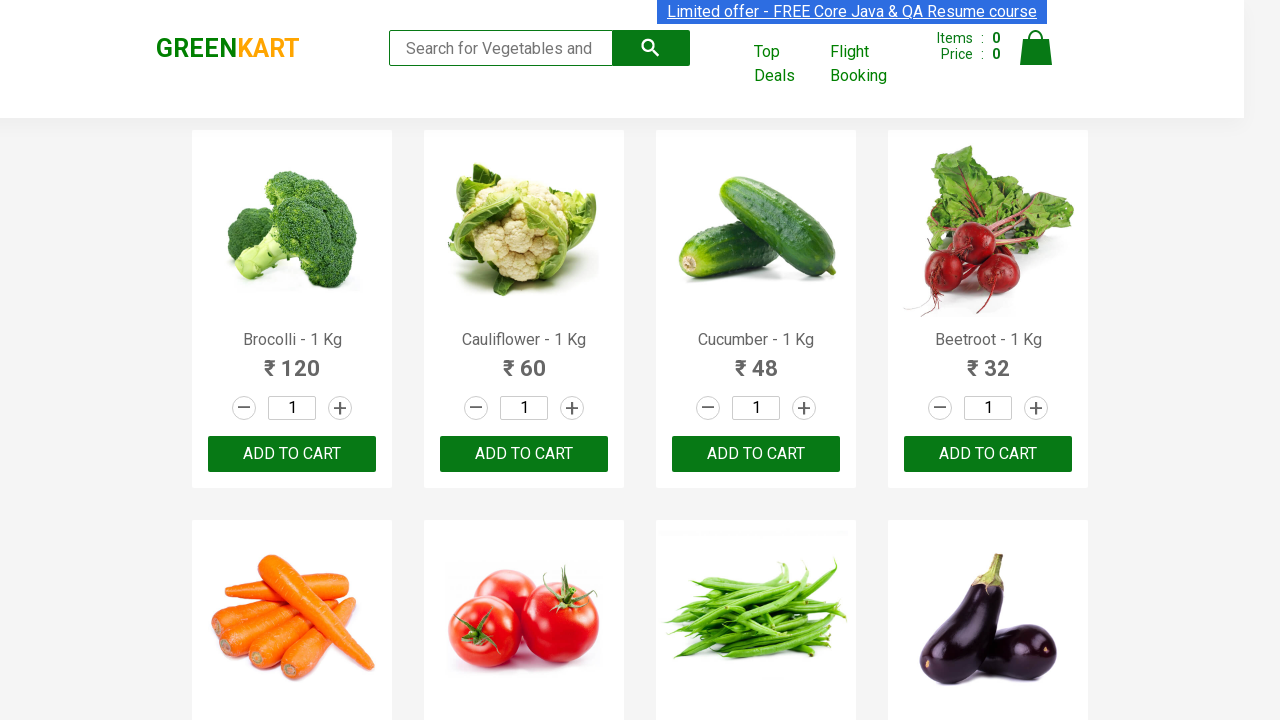

Navigated to GreenKart website
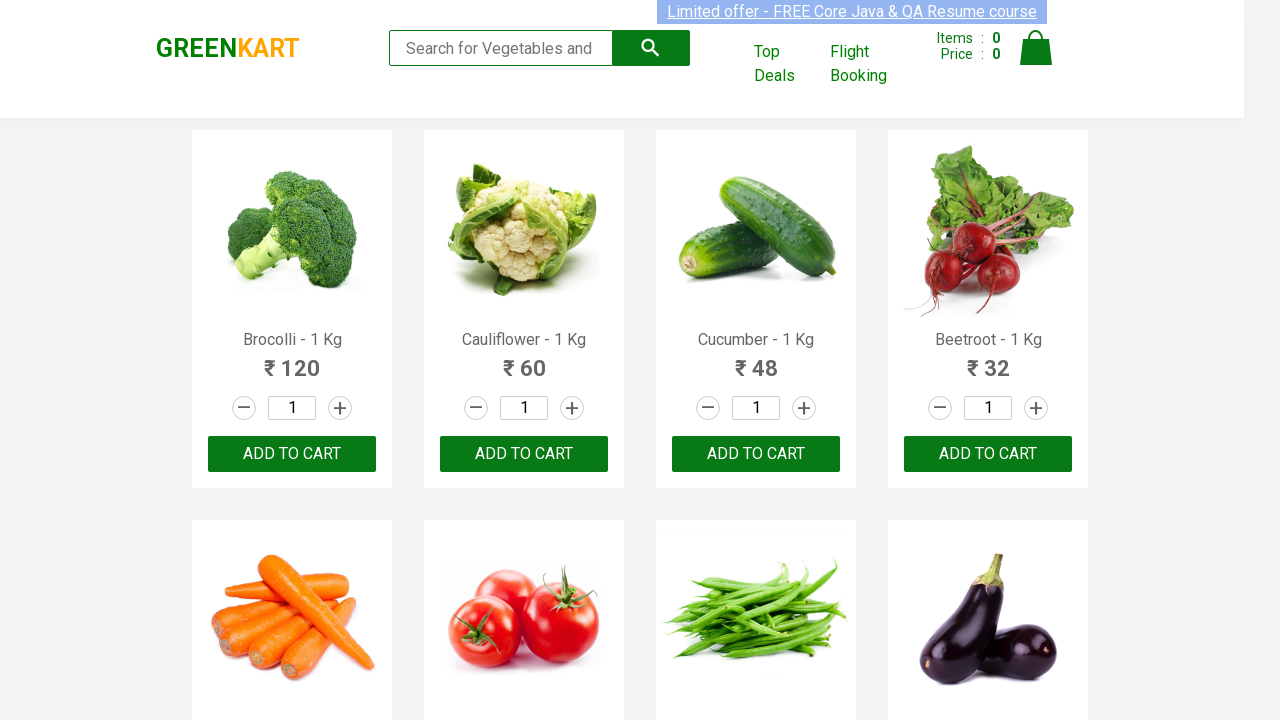

Retrieved page content from GreenKart website
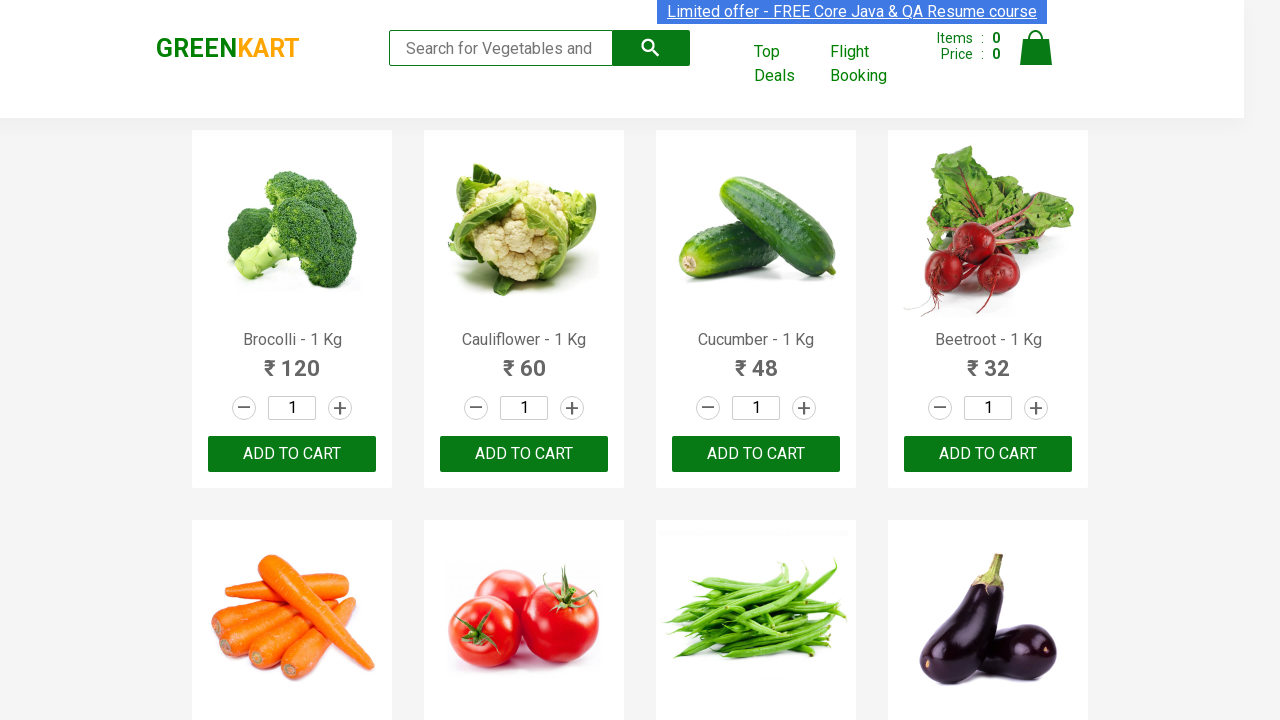

Verified that page title 'GreenKart - veg and fruits kart' is present in page source
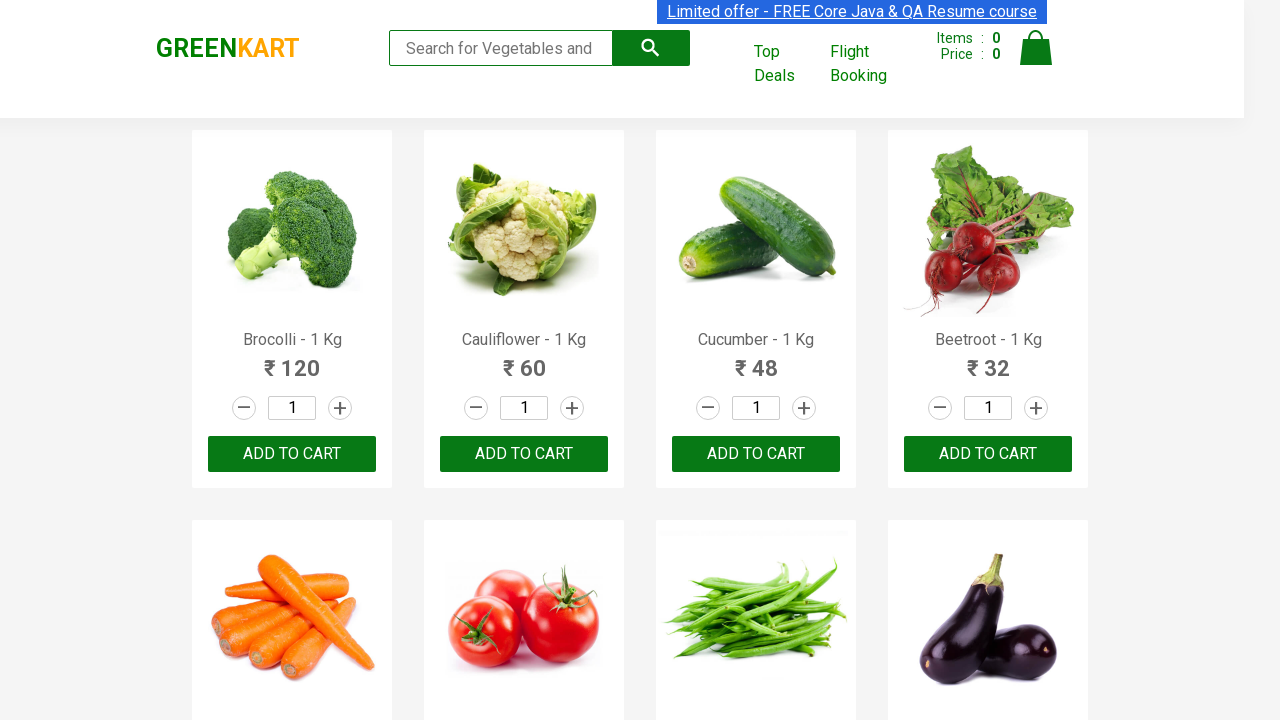

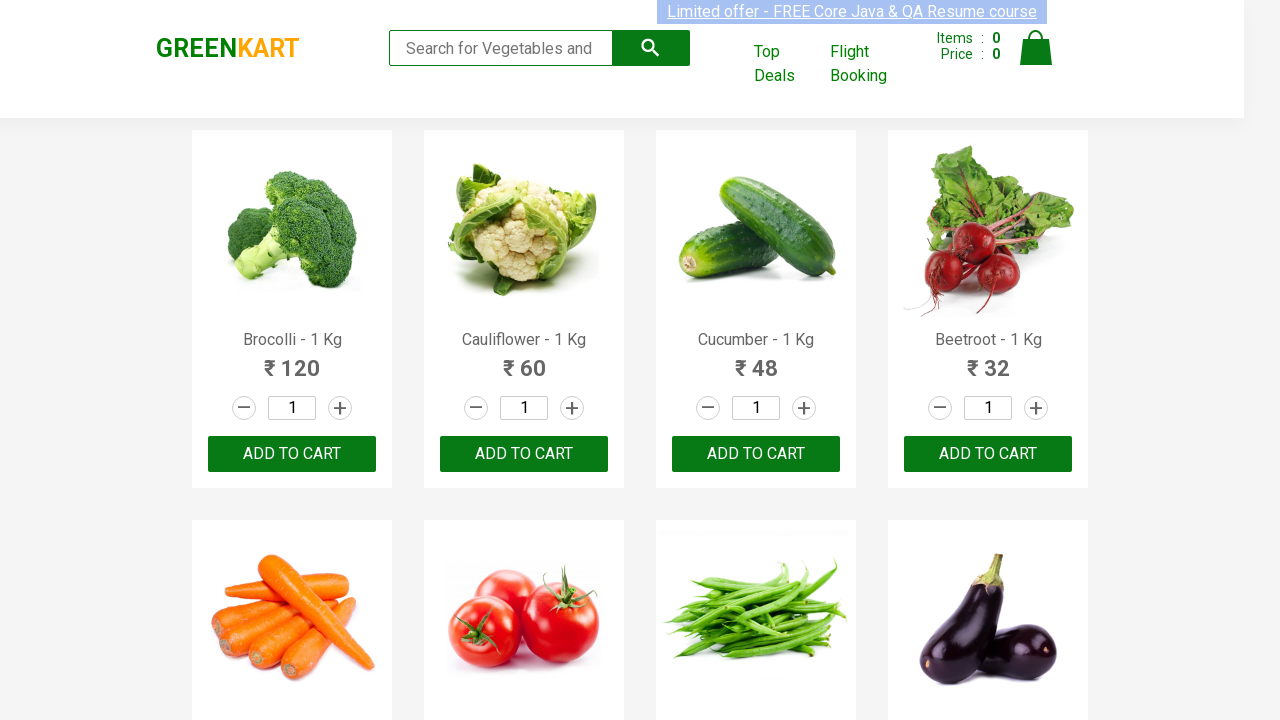